Tests Vue.js dropdown component by selecting "Second Option" and verifying the selection is displayed.

Starting URL: https://mikerodham.github.io/vue-dropdowns/

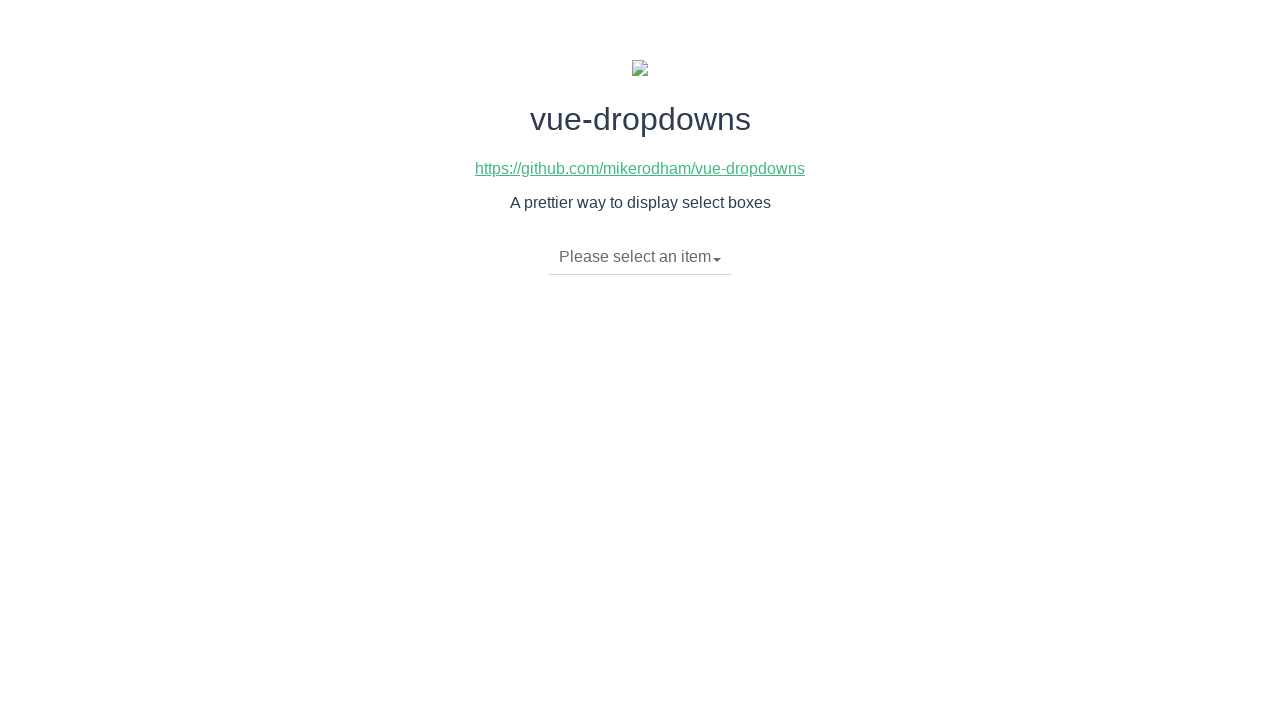

Clicked dropdown toggle to open the Vue.js dropdown menu at (640, 257) on li.dropdown-toggle
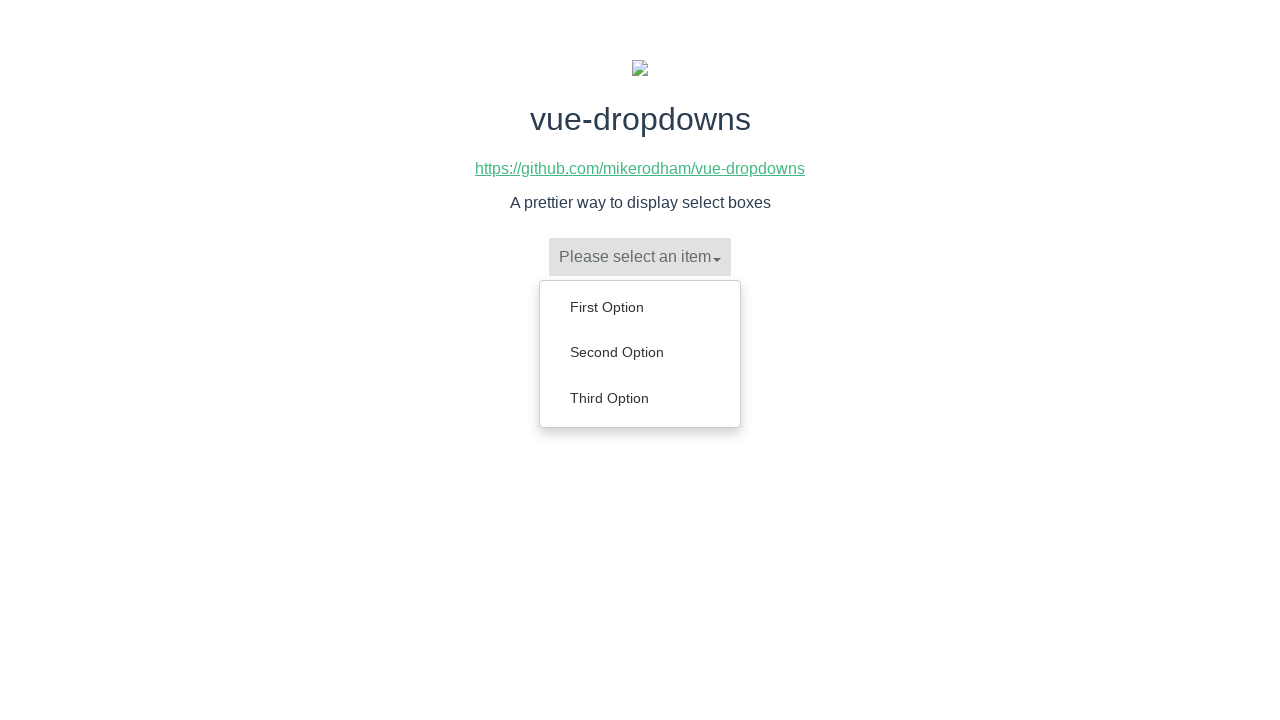

Dropdown menu appeared with available options
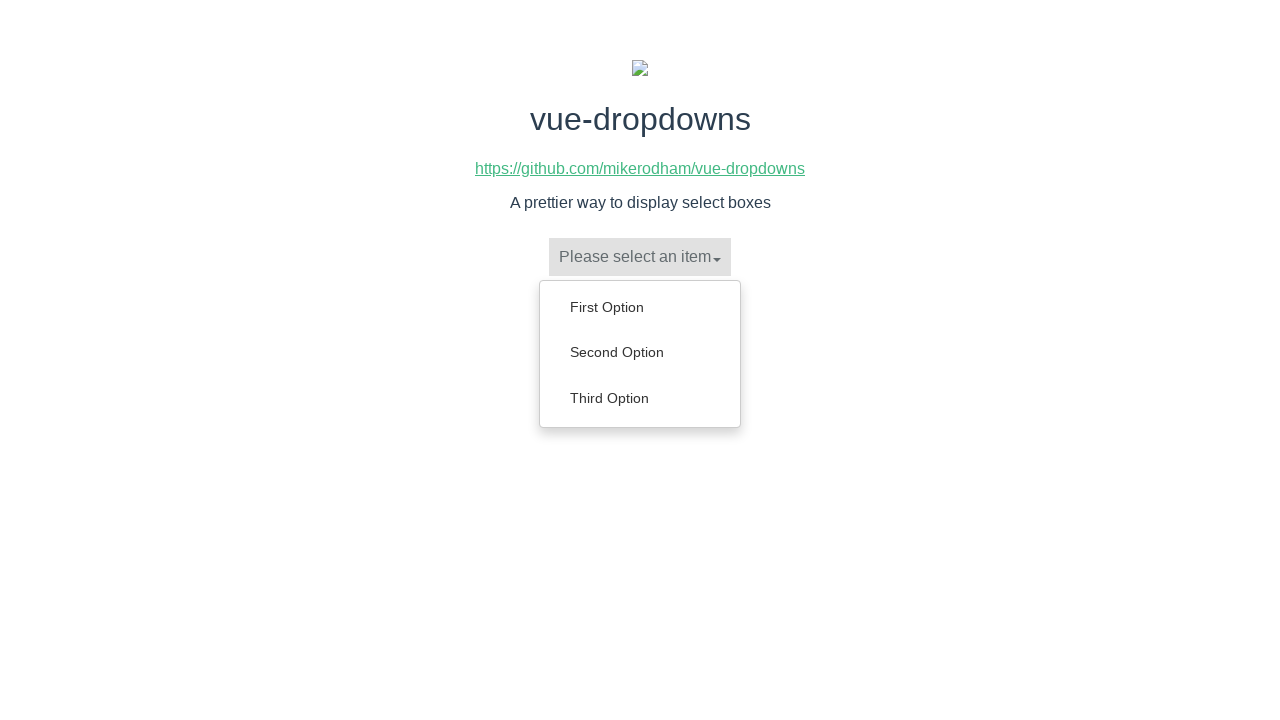

Selected 'Second Option' from the dropdown menu at (640, 352) on ul.dropdown-menu a:has-text('Second Option')
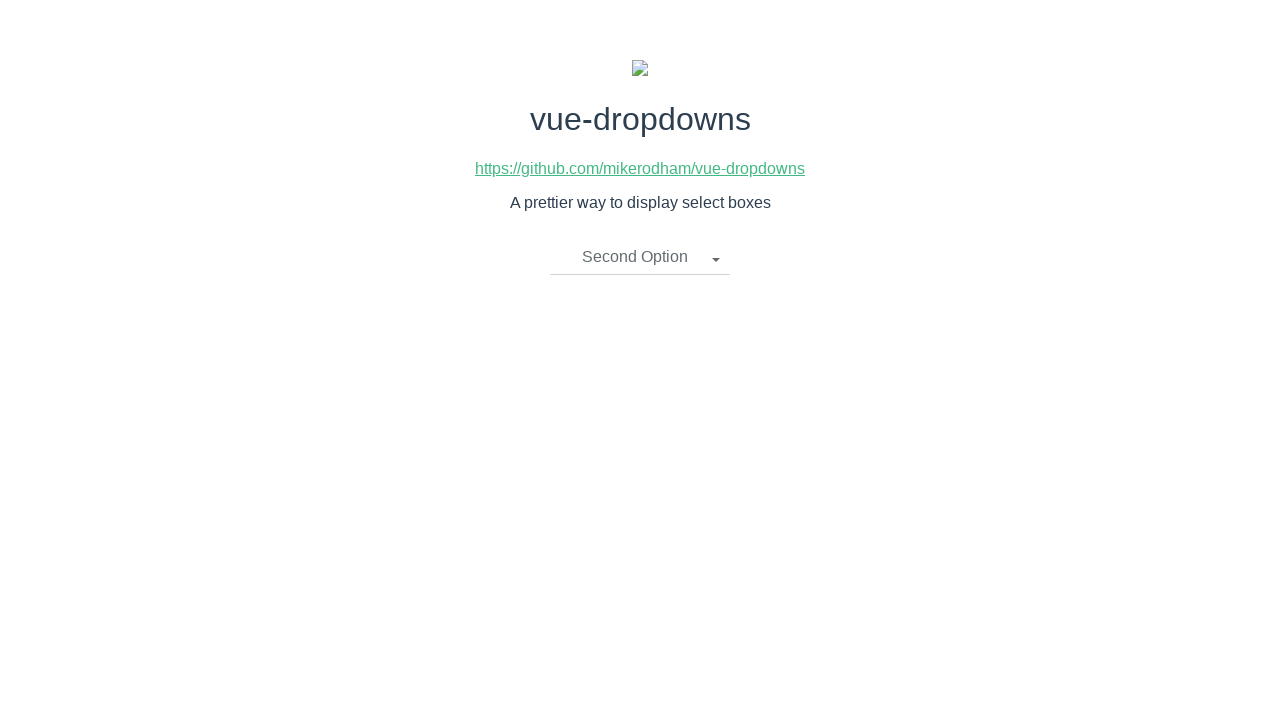

Verified that 'Second Option' is now displayed in the dropdown toggle
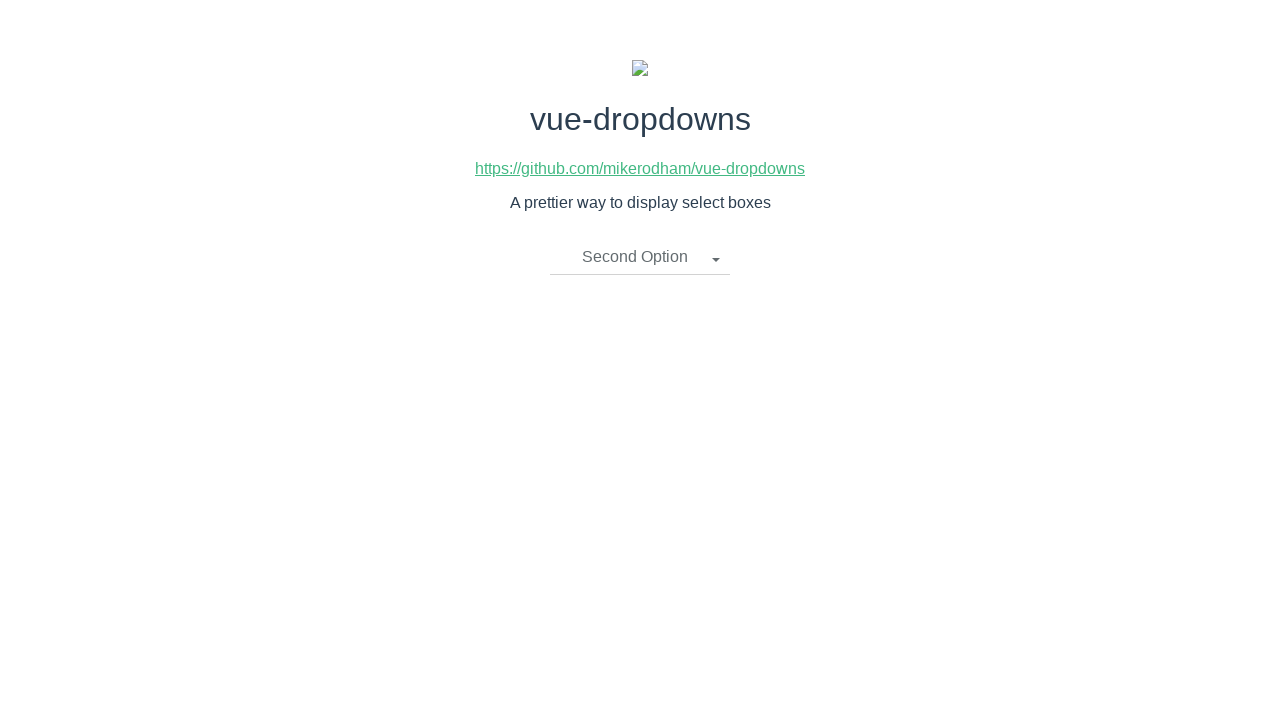

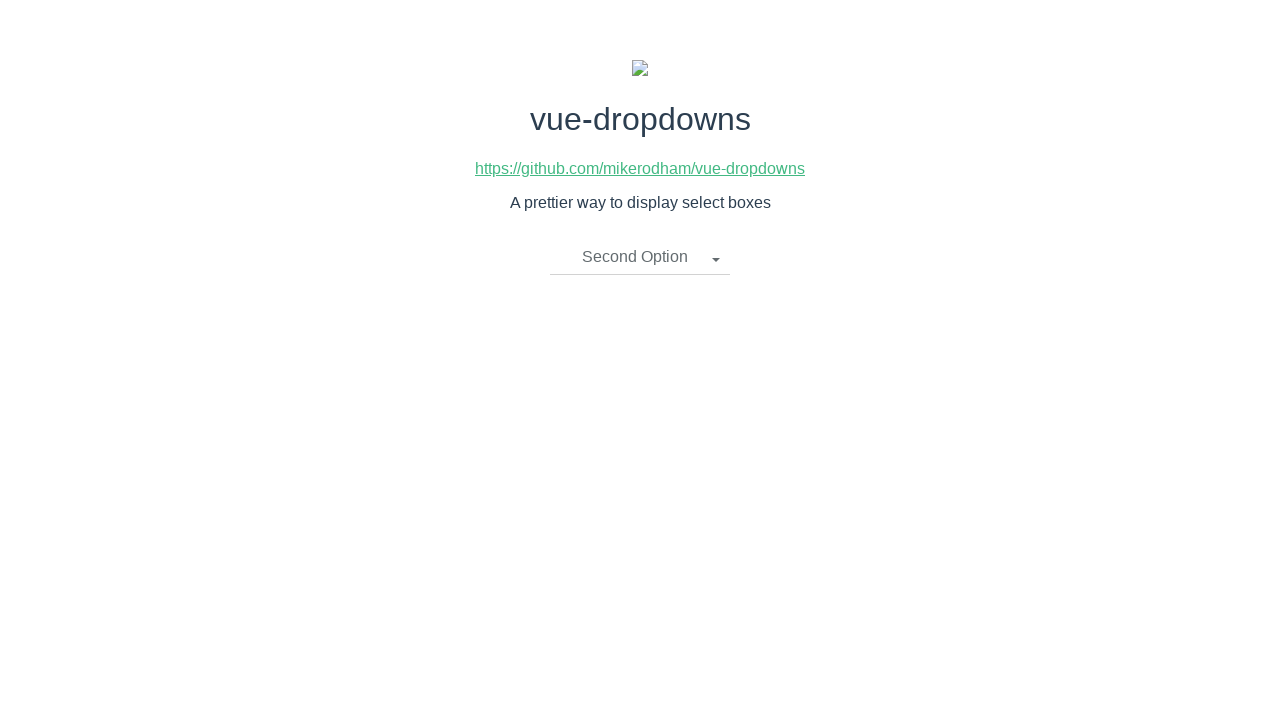